Clicks on the Song Lyrics link and verifies the page title

Starting URL: http://www.99-bottles-of-beer.net/

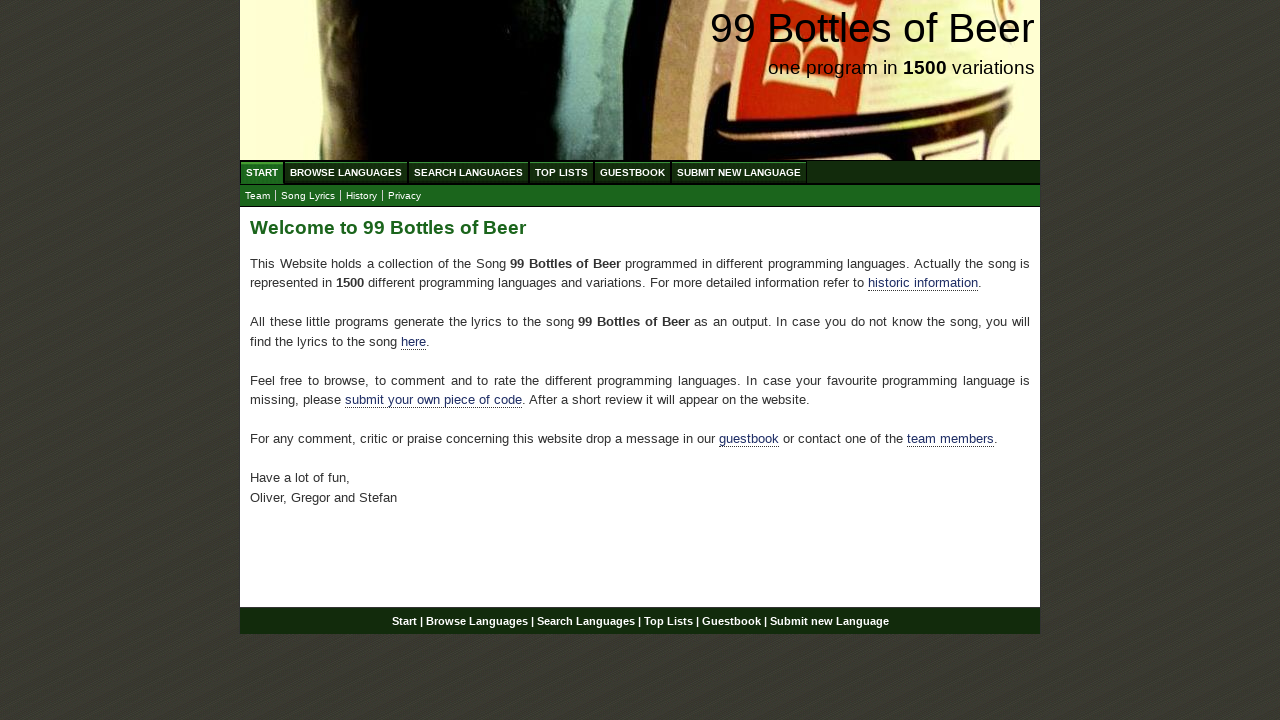

Clicked on the Song Lyrics link at (308, 196) on [href='lyrics.html']
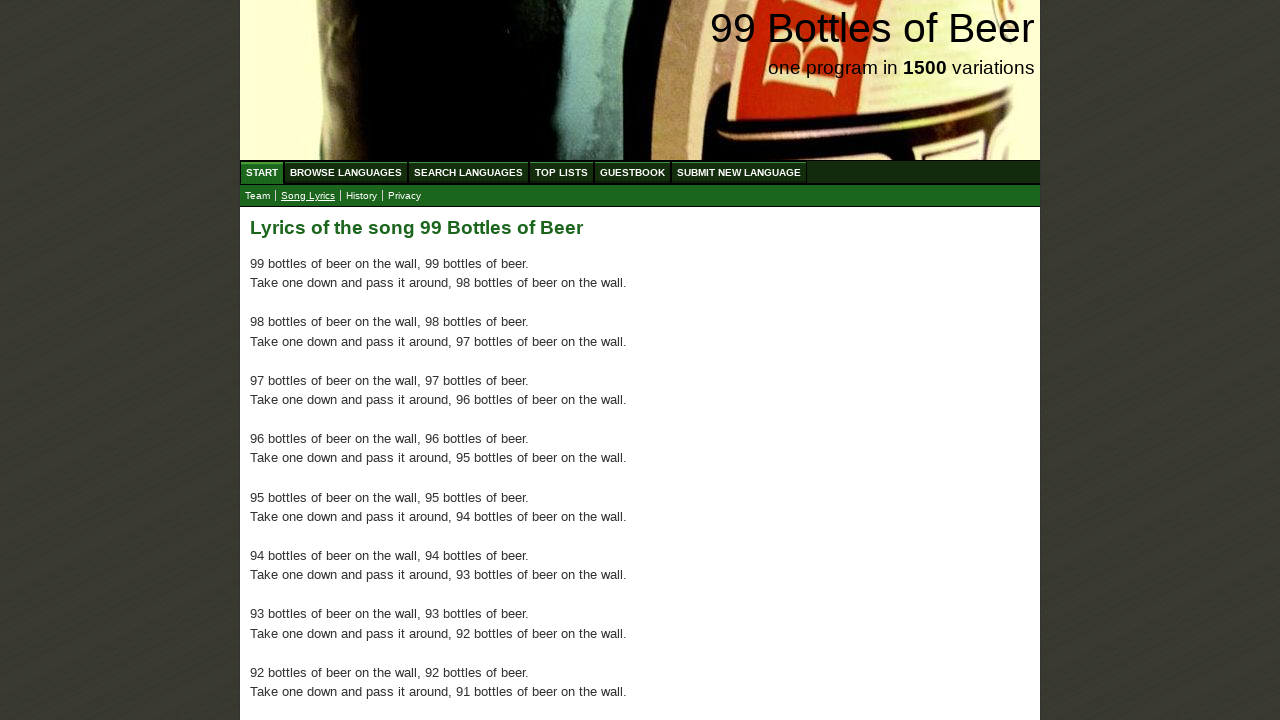

Retrieved song title from page
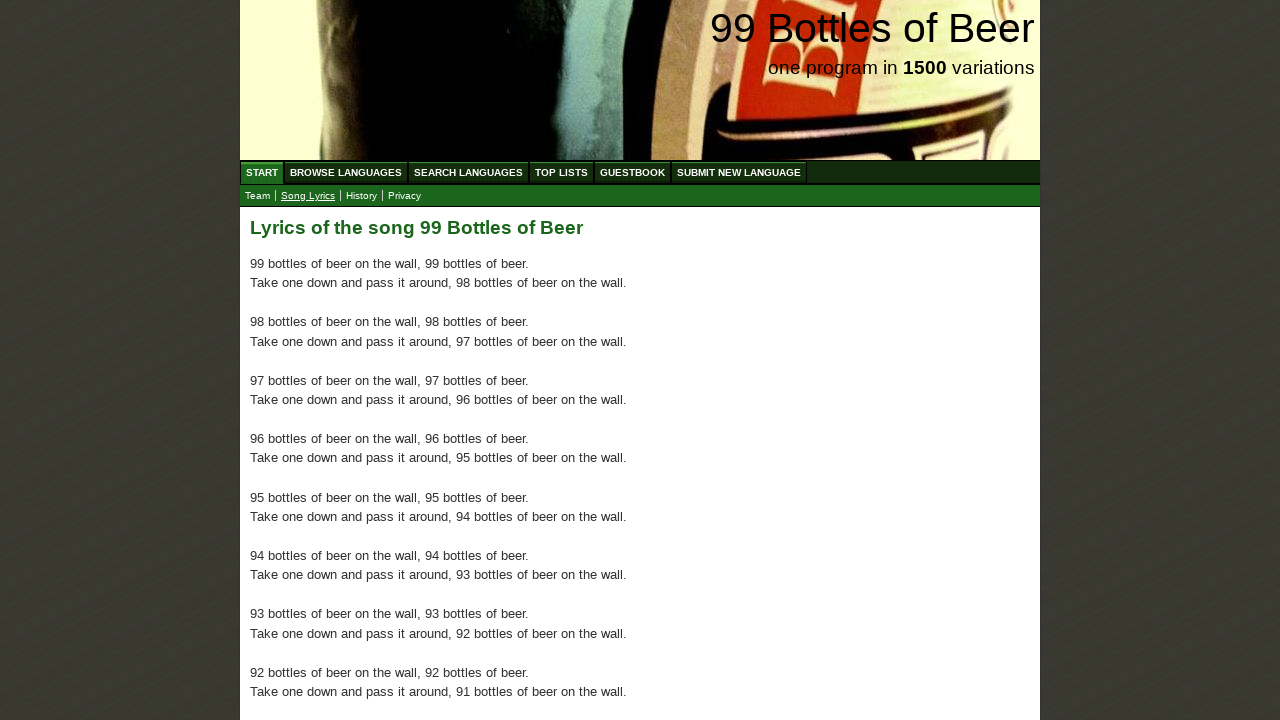

Verified page title matches expected value: 'Lyrics of the song 99 Bottles of Beer'
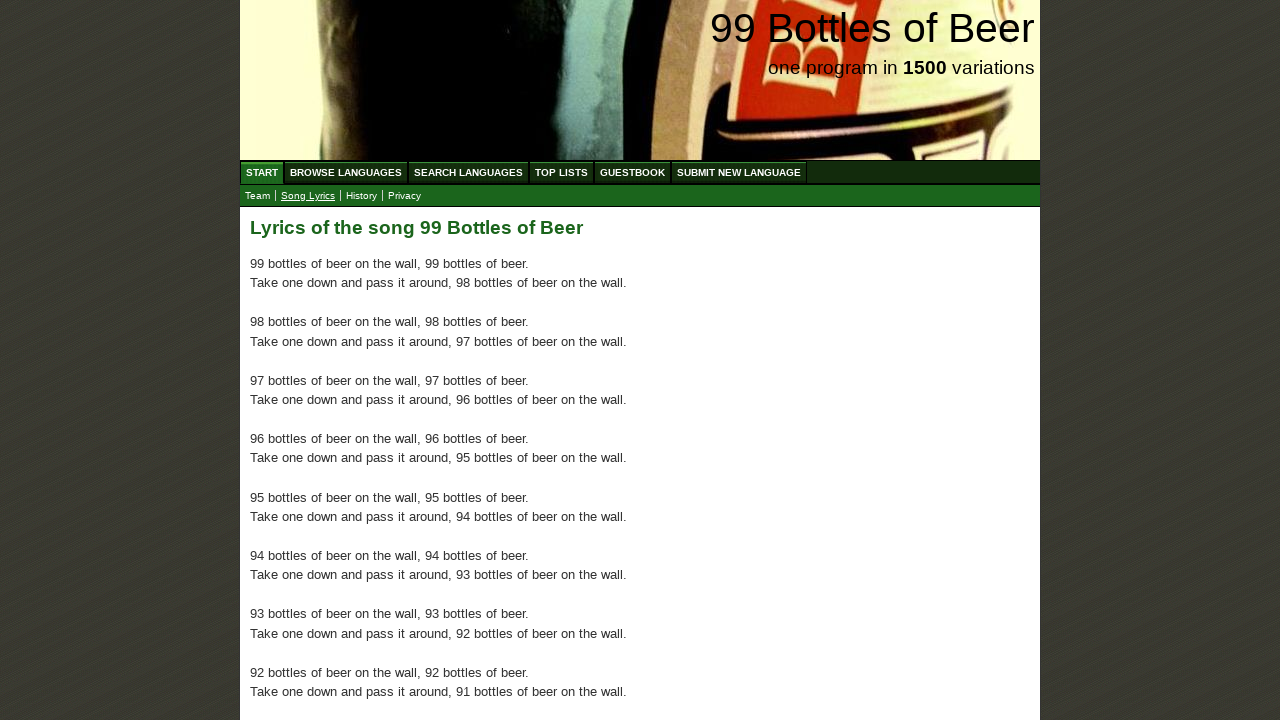

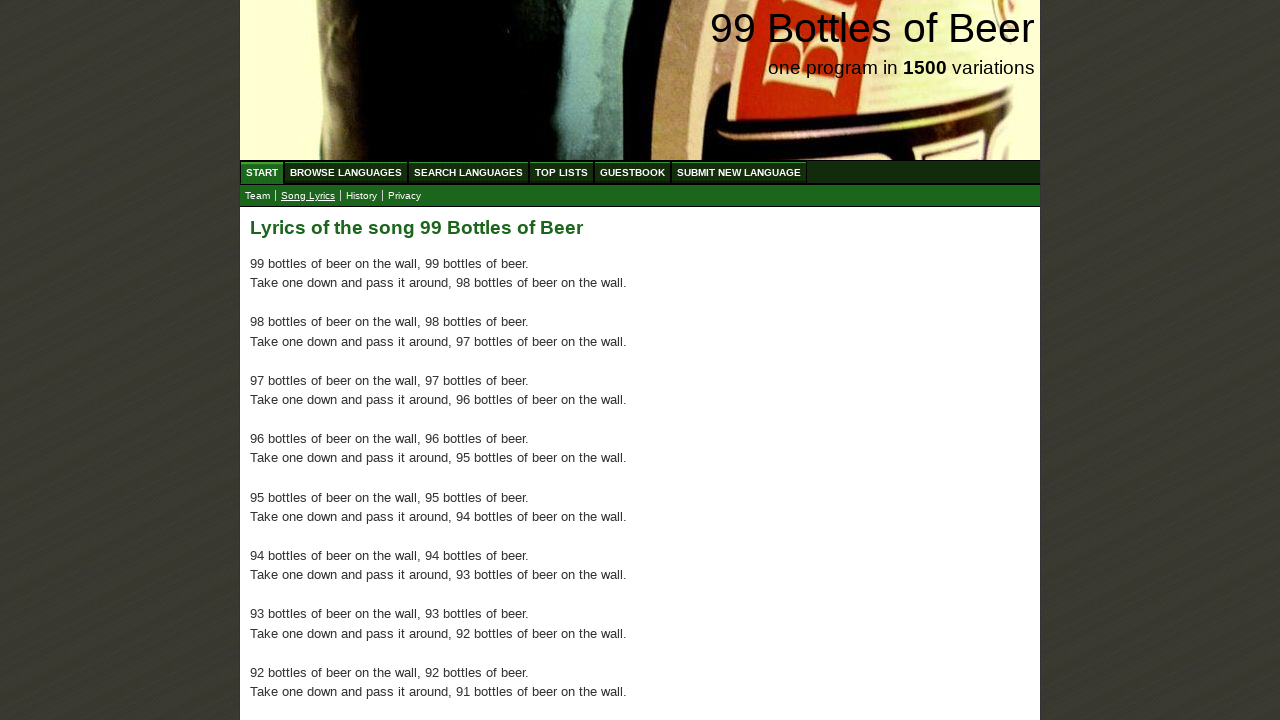